Tests that other controls are hidden when editing a todo item

Starting URL: https://demo.playwright.dev/todomvc

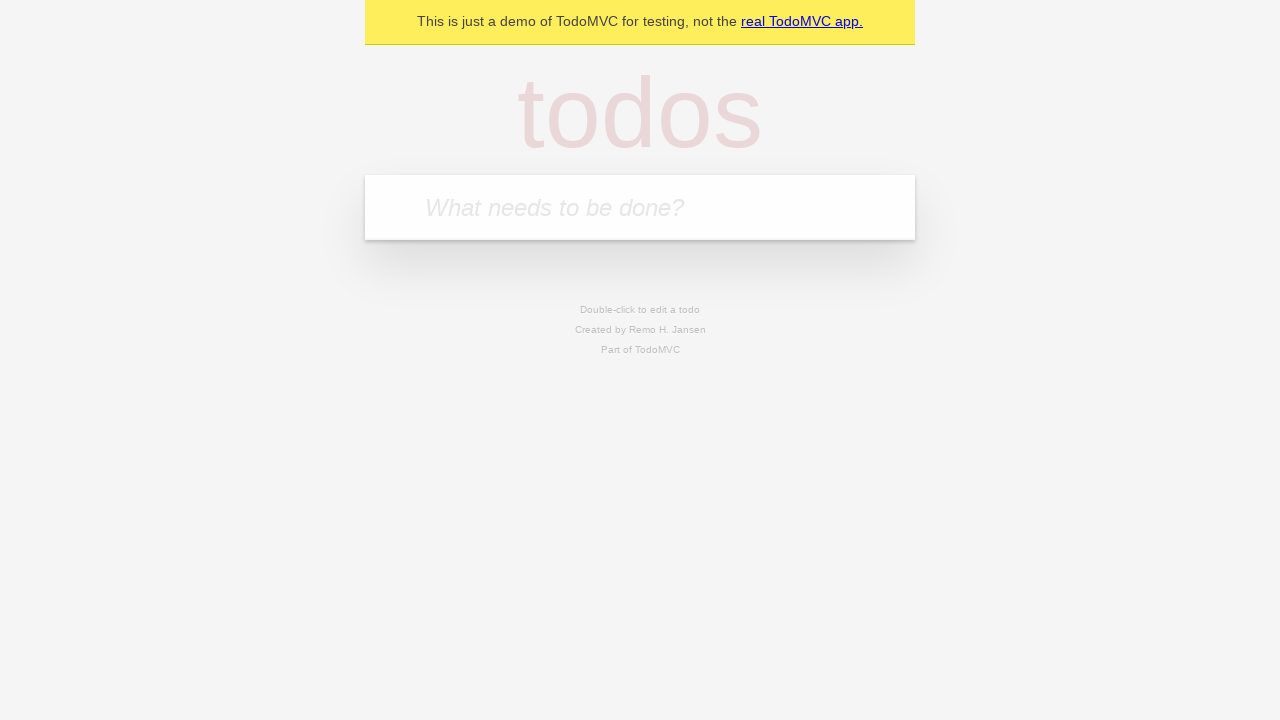

Filled input field with 'buy some cheese' on internal:attr=[placeholder="What needs to be done?"i]
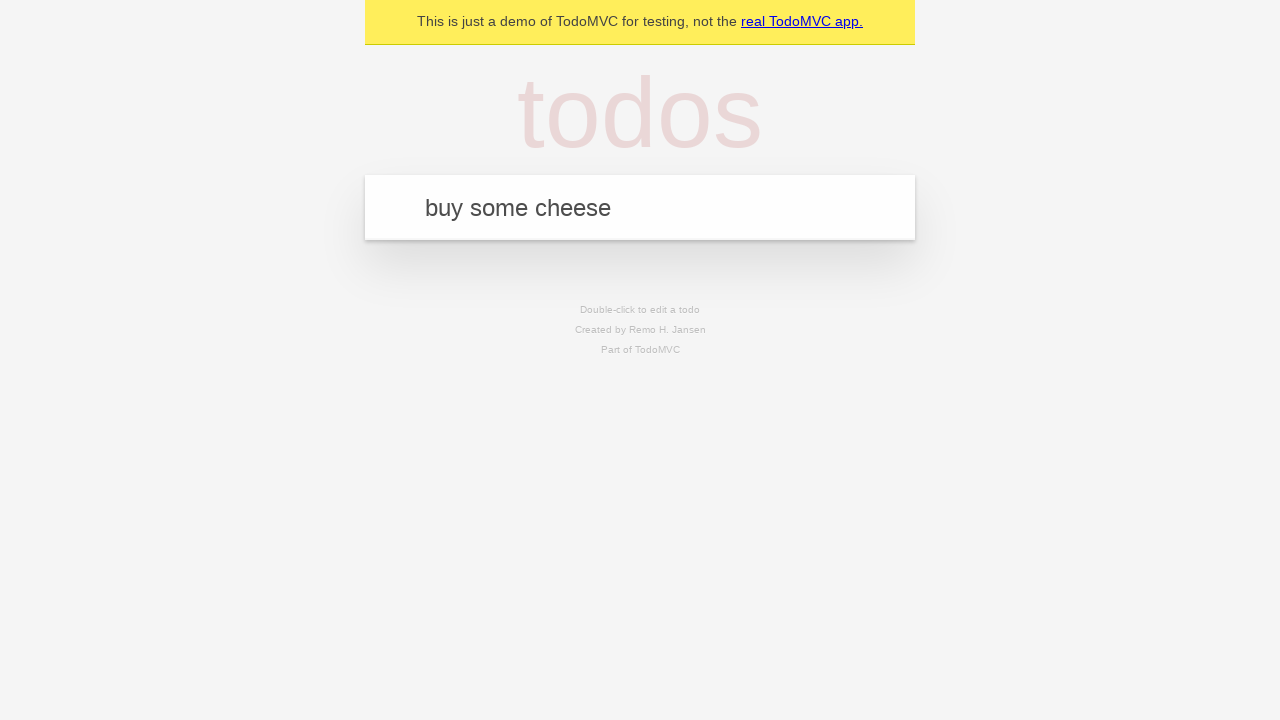

Pressed Enter to create first todo on internal:attr=[placeholder="What needs to be done?"i]
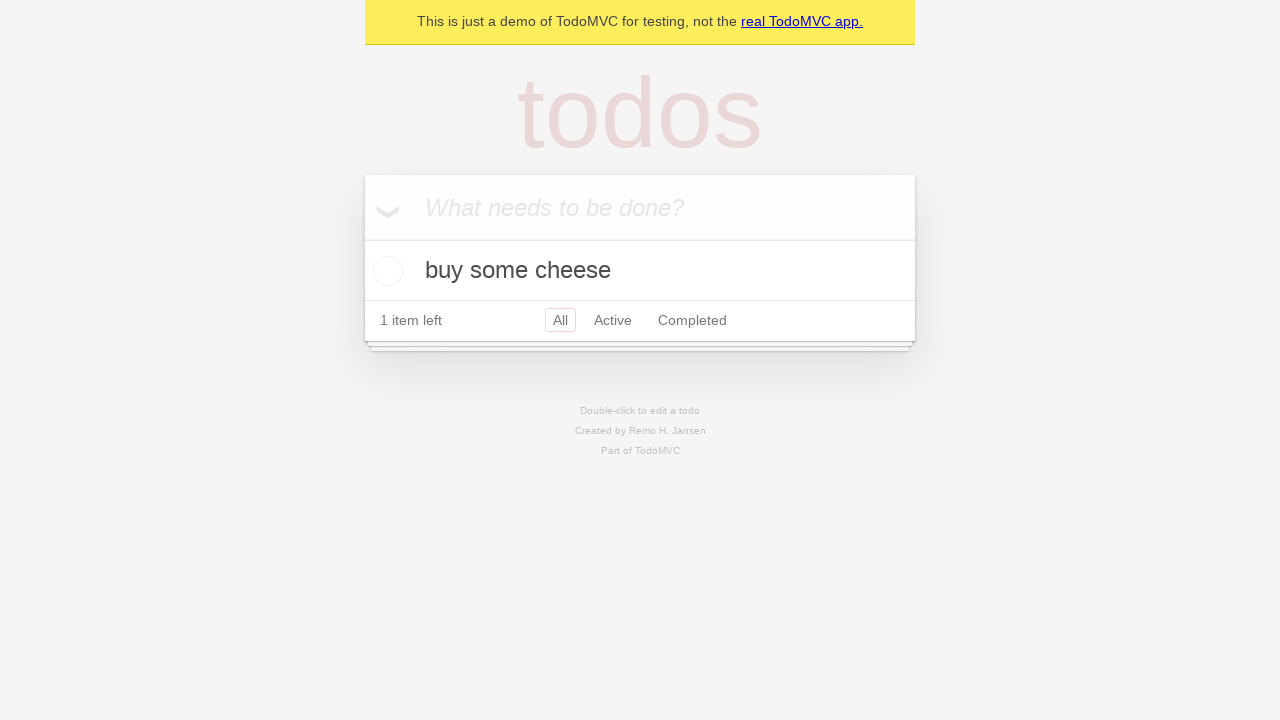

Filled input field with 'feed the cat' on internal:attr=[placeholder="What needs to be done?"i]
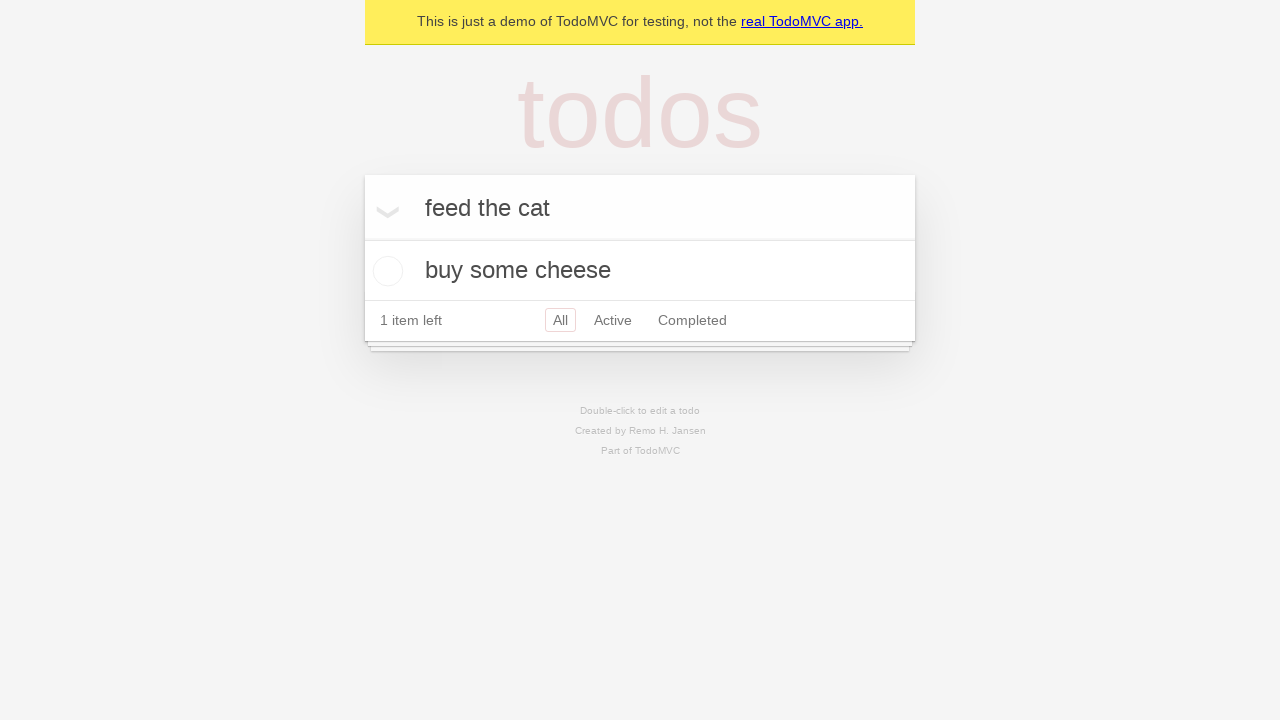

Pressed Enter to create second todo on internal:attr=[placeholder="What needs to be done?"i]
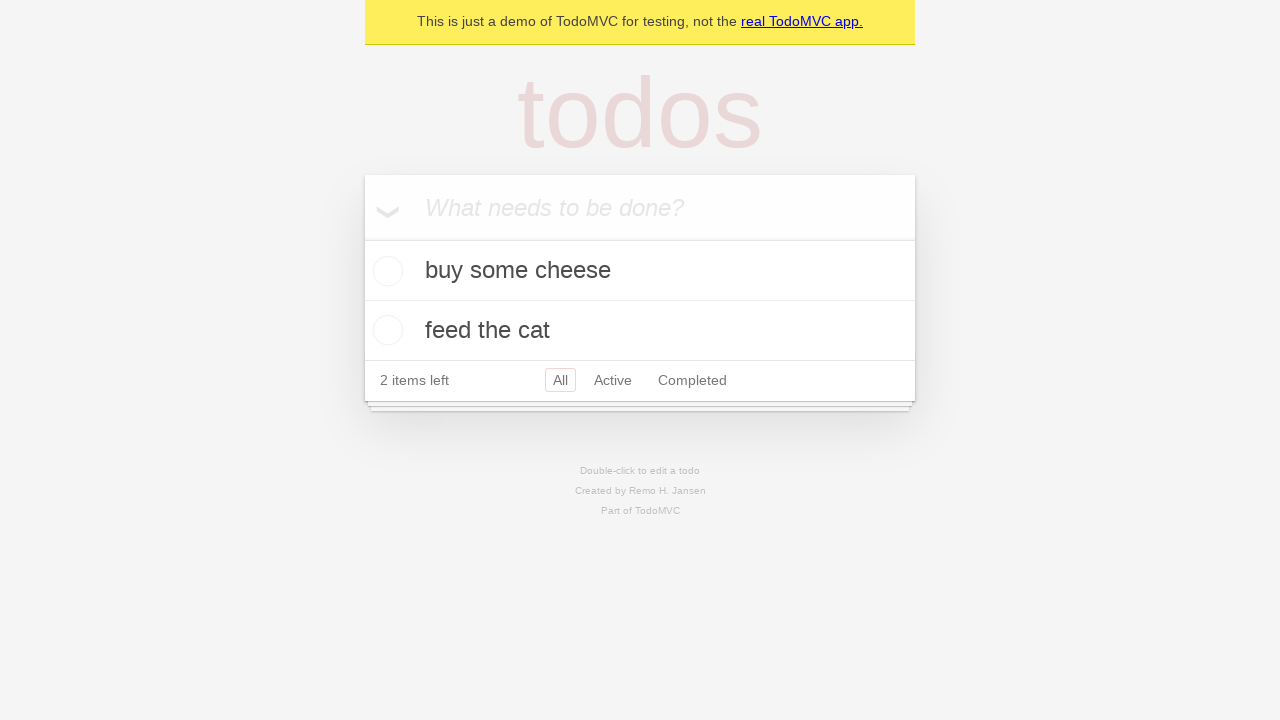

Filled input field with 'book a doctors appointment' on internal:attr=[placeholder="What needs to be done?"i]
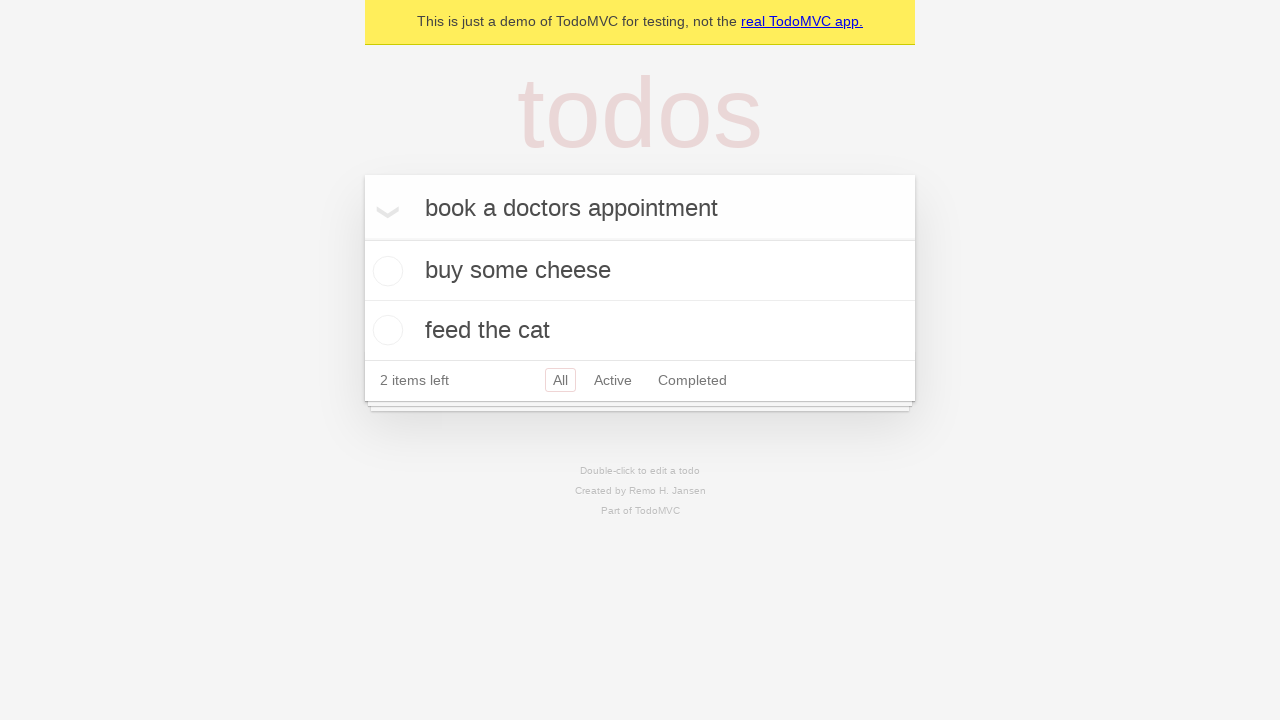

Pressed Enter to create third todo on internal:attr=[placeholder="What needs to be done?"i]
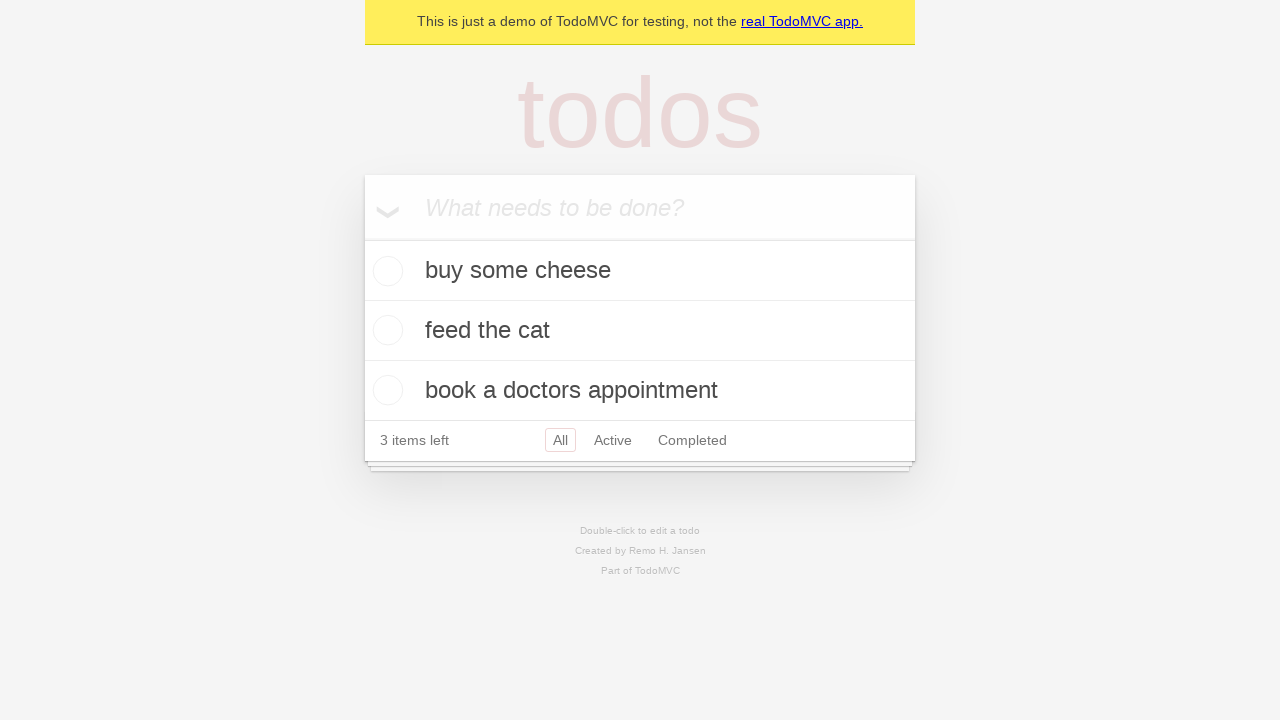

Waited for third todo item to be visible
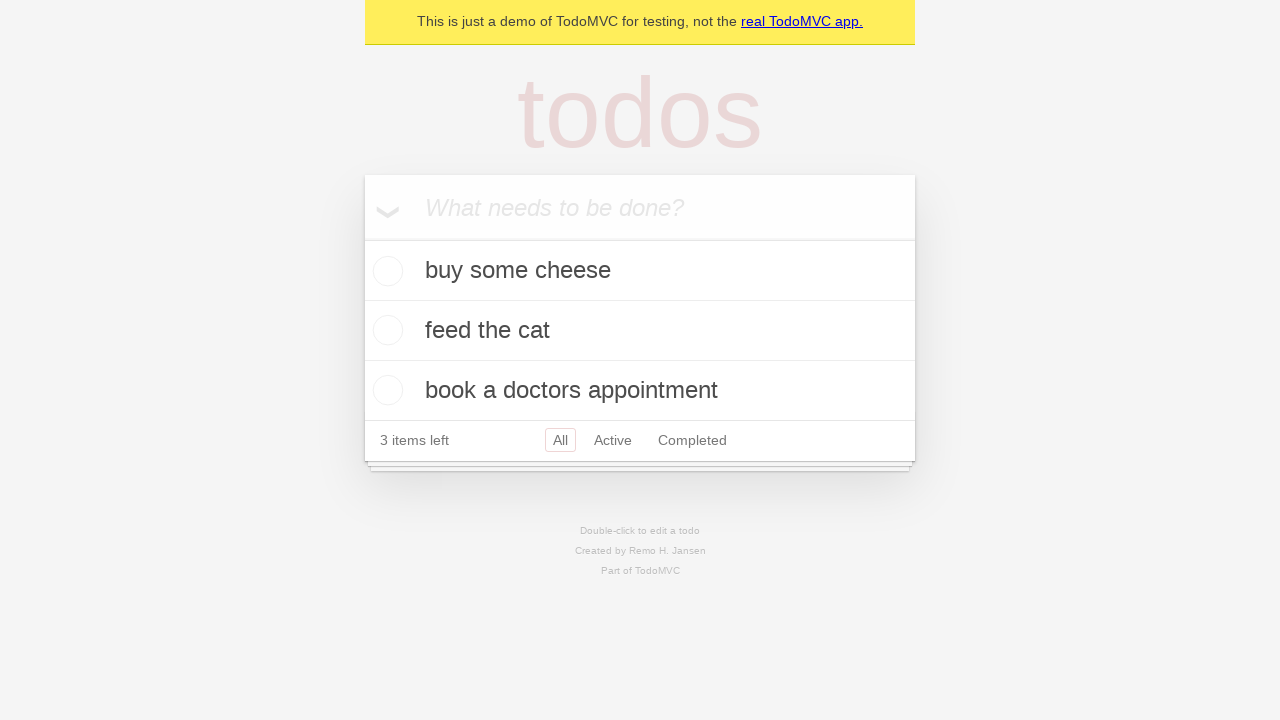

Double-clicked second todo item to enter edit mode at (640, 331) on [data-testid='todo-item'] >> nth=1
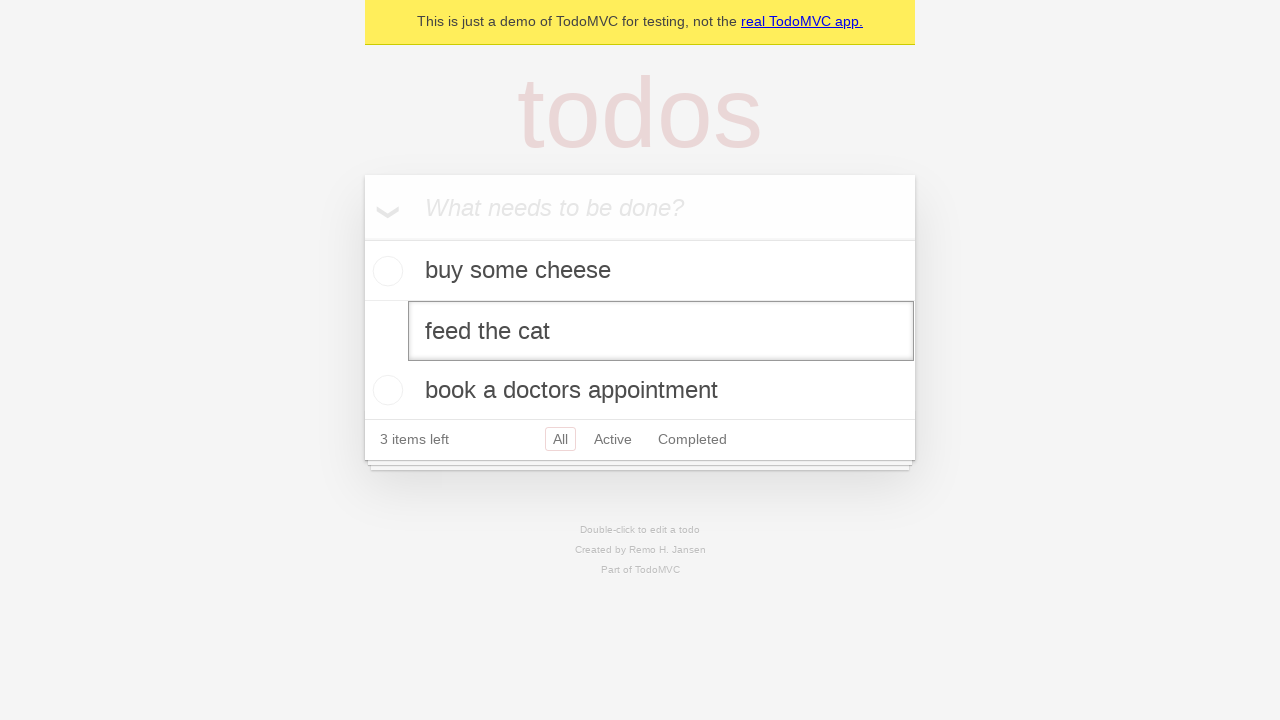

Waited for edit textbox to appear on second todo item
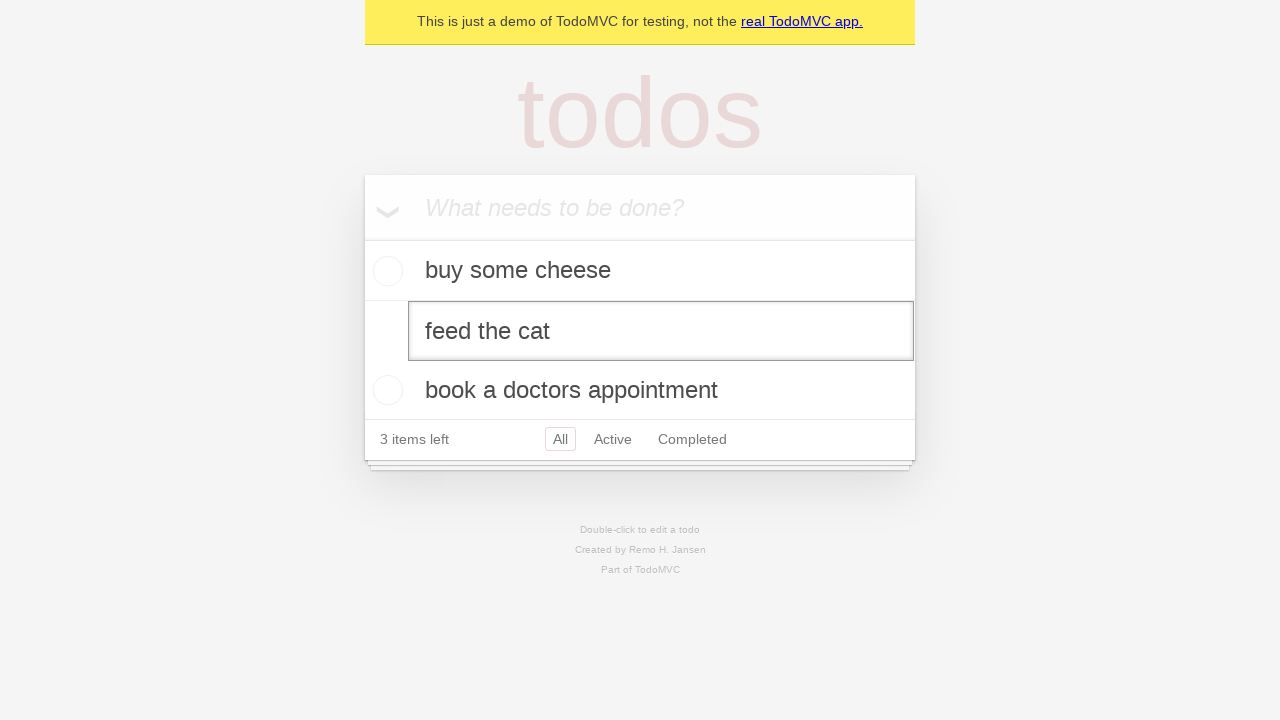

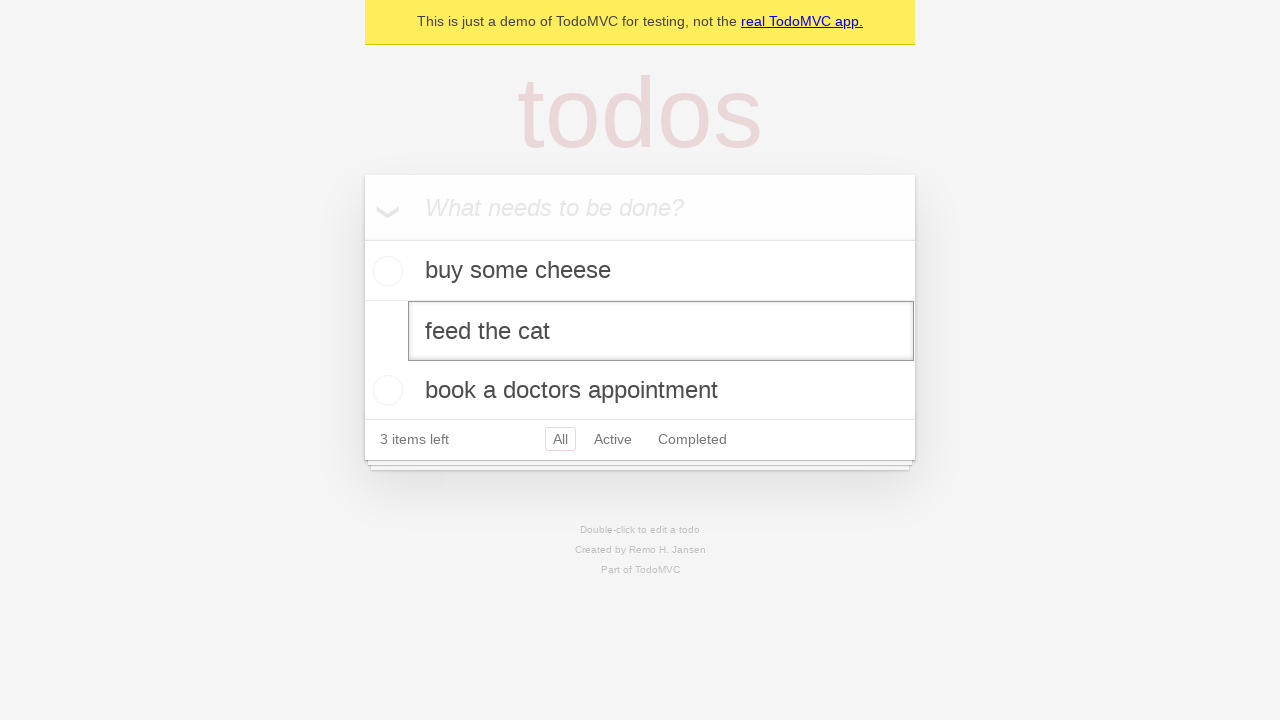